Tests flight booking flow by selecting departure and destination cities, choosing the cheapest flight option, filling passenger details, and completing the purchase

Starting URL: https://blazedemo.com/

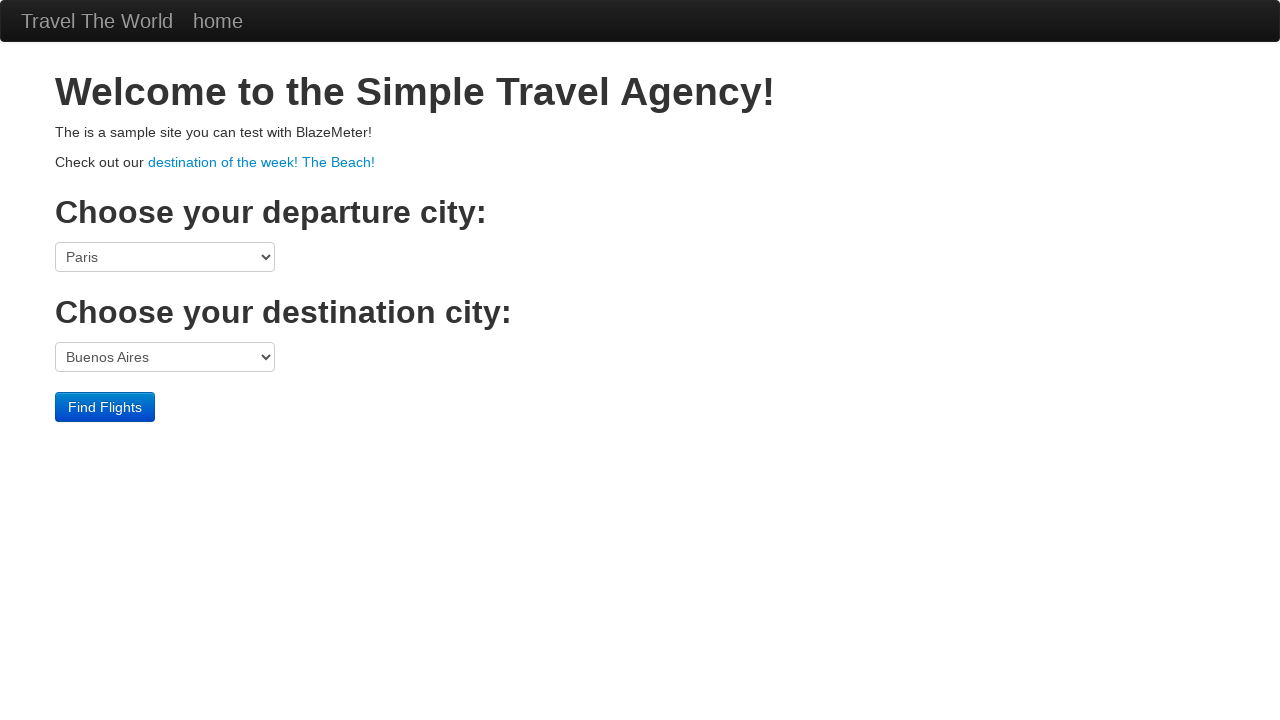

Selected departure city: Mexico City on select[name='fromPort']
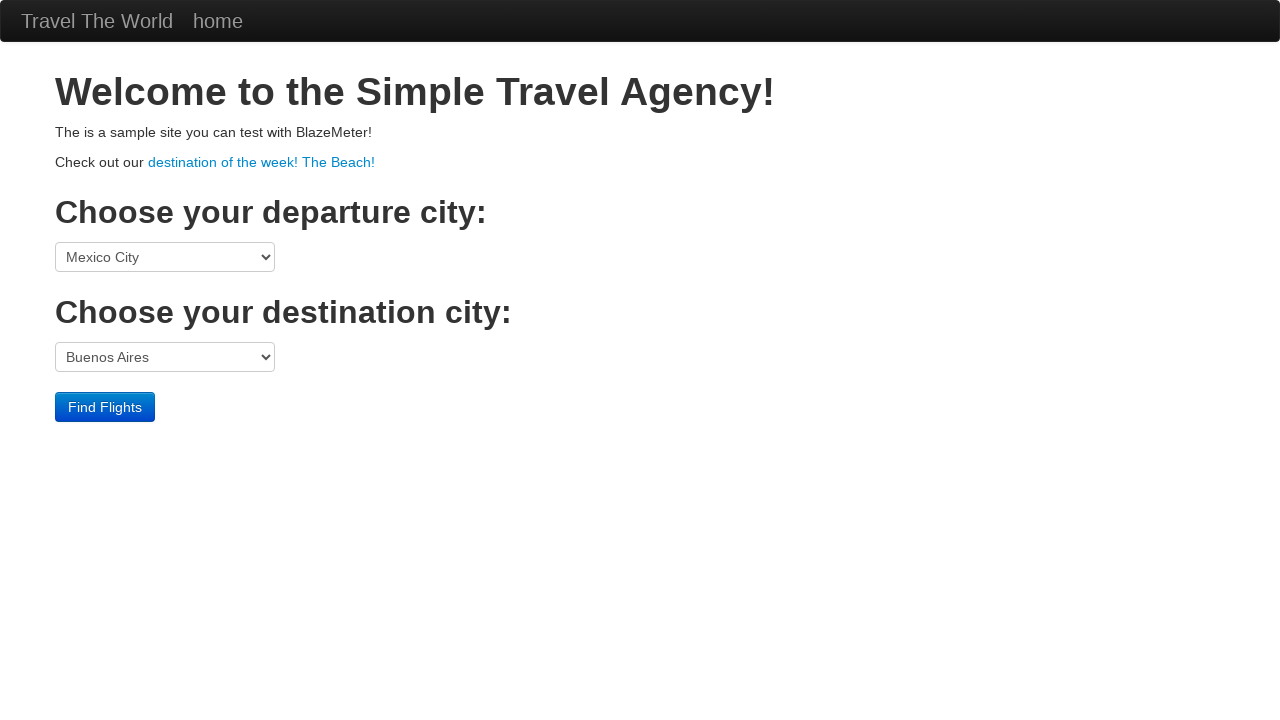

Selected destination city: New York on select[name='toPort']
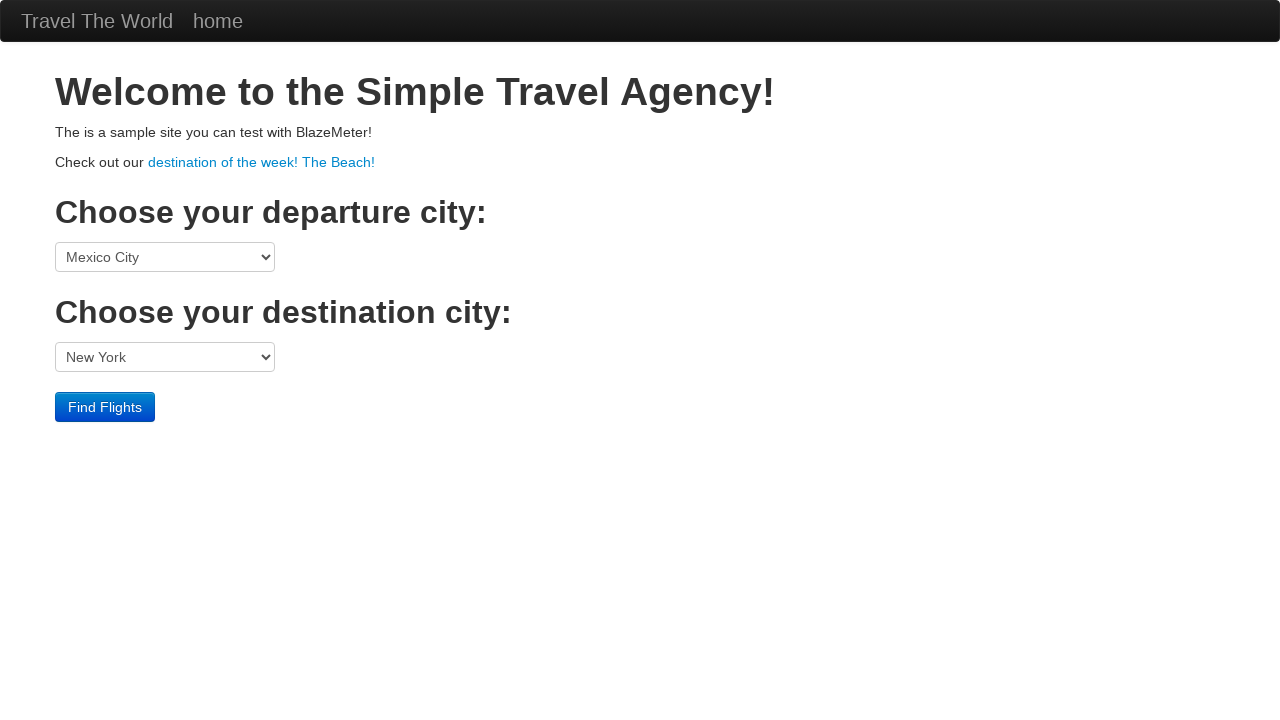

Submitted flight search form at (105, 407) on input[type='submit']
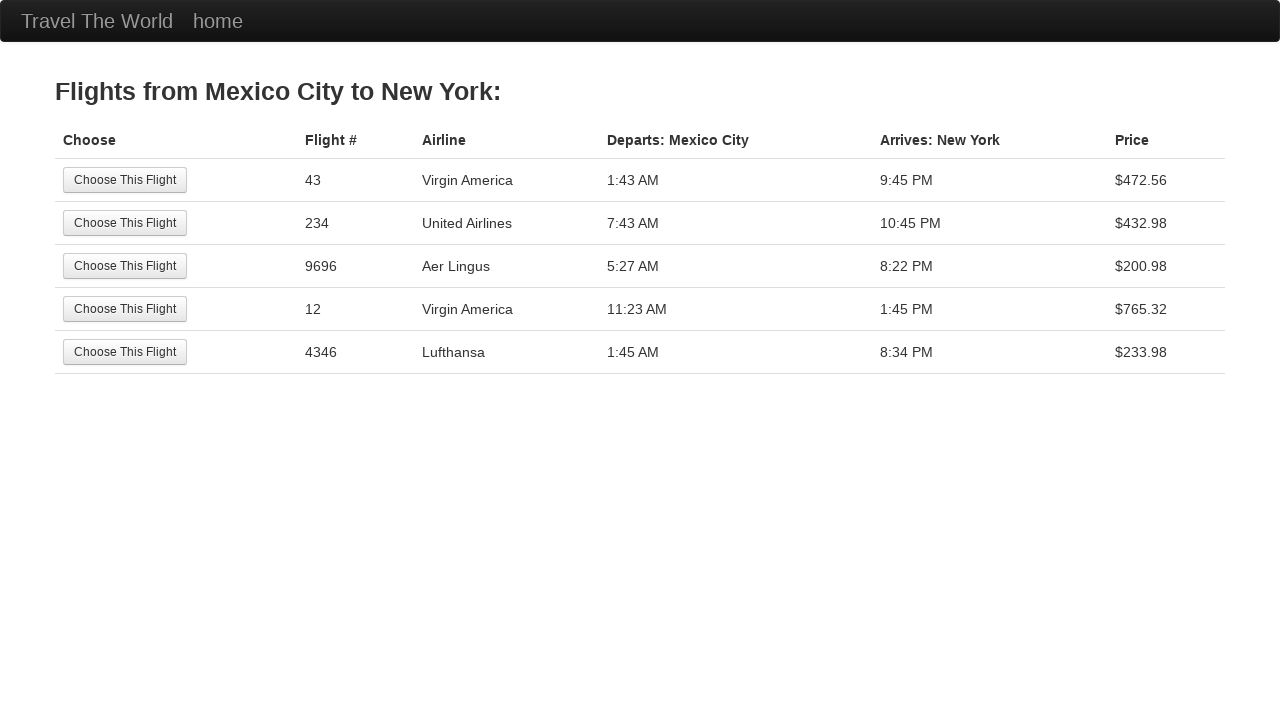

Located all flight price elements from the results table
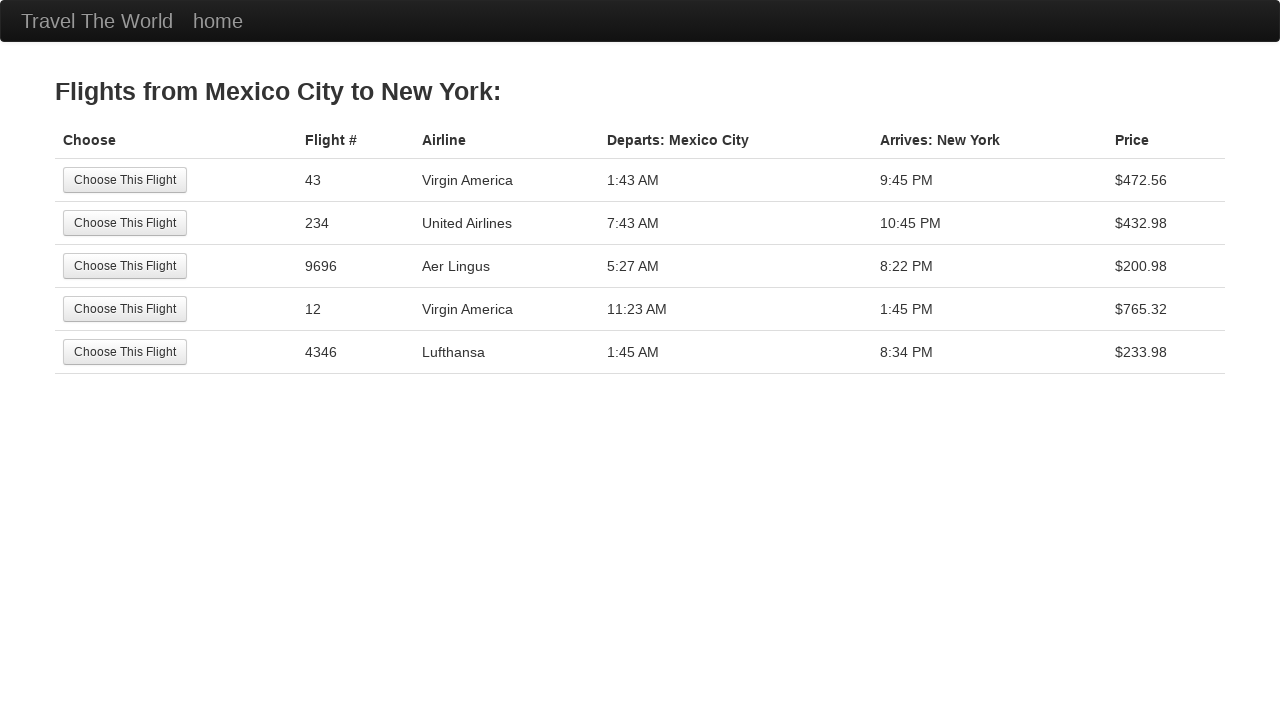

Extracted and sorted flight prices, lowest price identified: $200.98
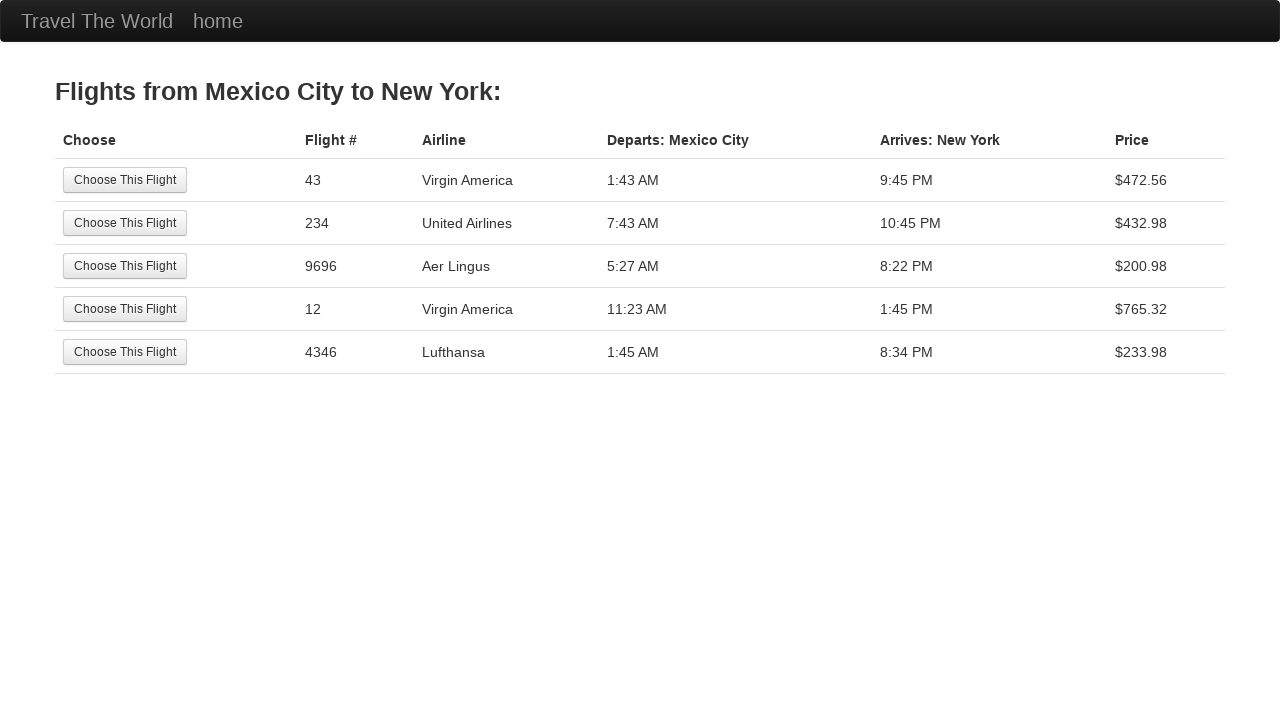

Selected the cheapest flight option with price $200.98 at (125, 266) on //td[text()='$200.98']/parent::tr//td/input[@type='submit']
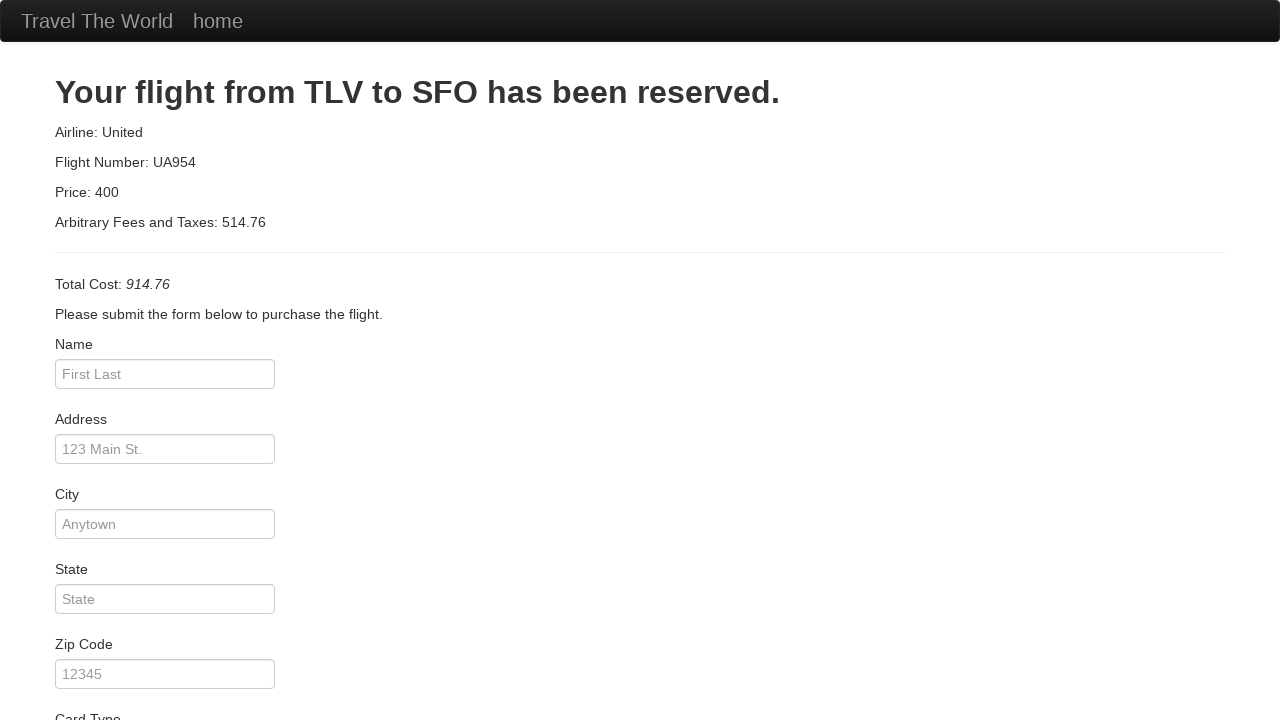

Filled passenger name field with 'Tom' on input#inputName
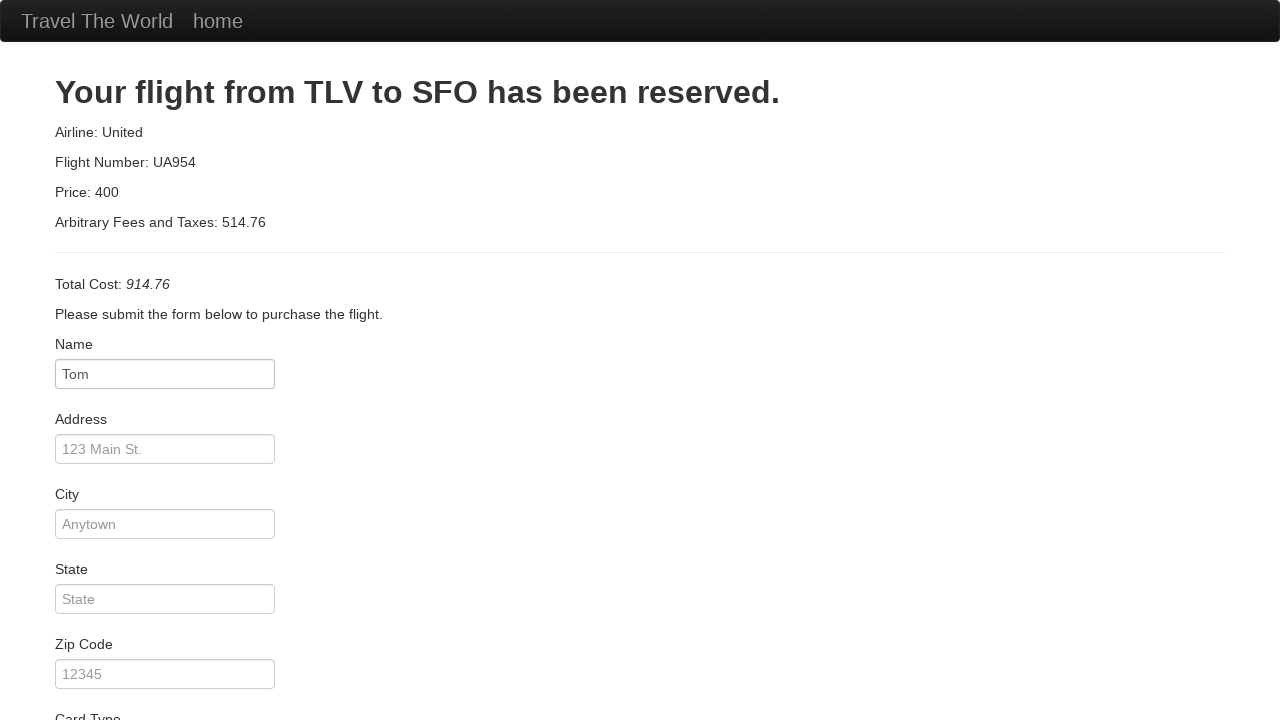

Filled address field with '123 Main St.' on input#address
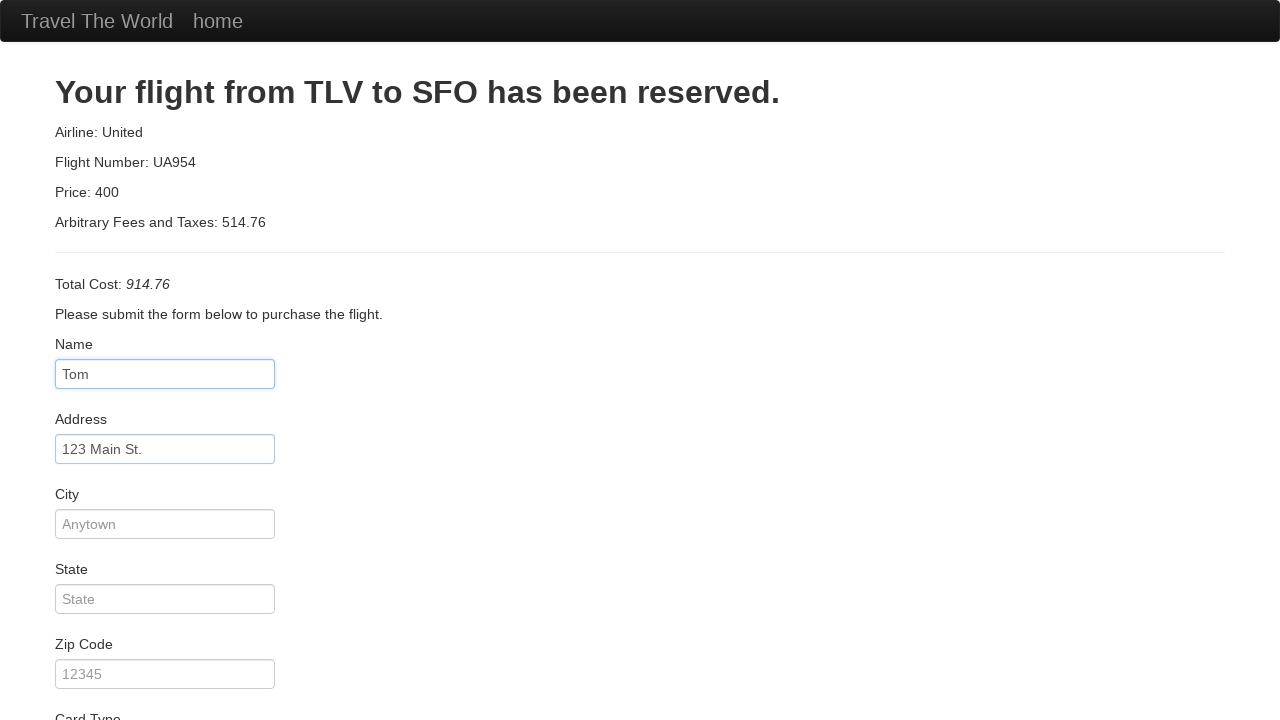

Filled city field with 'New York' on input#city
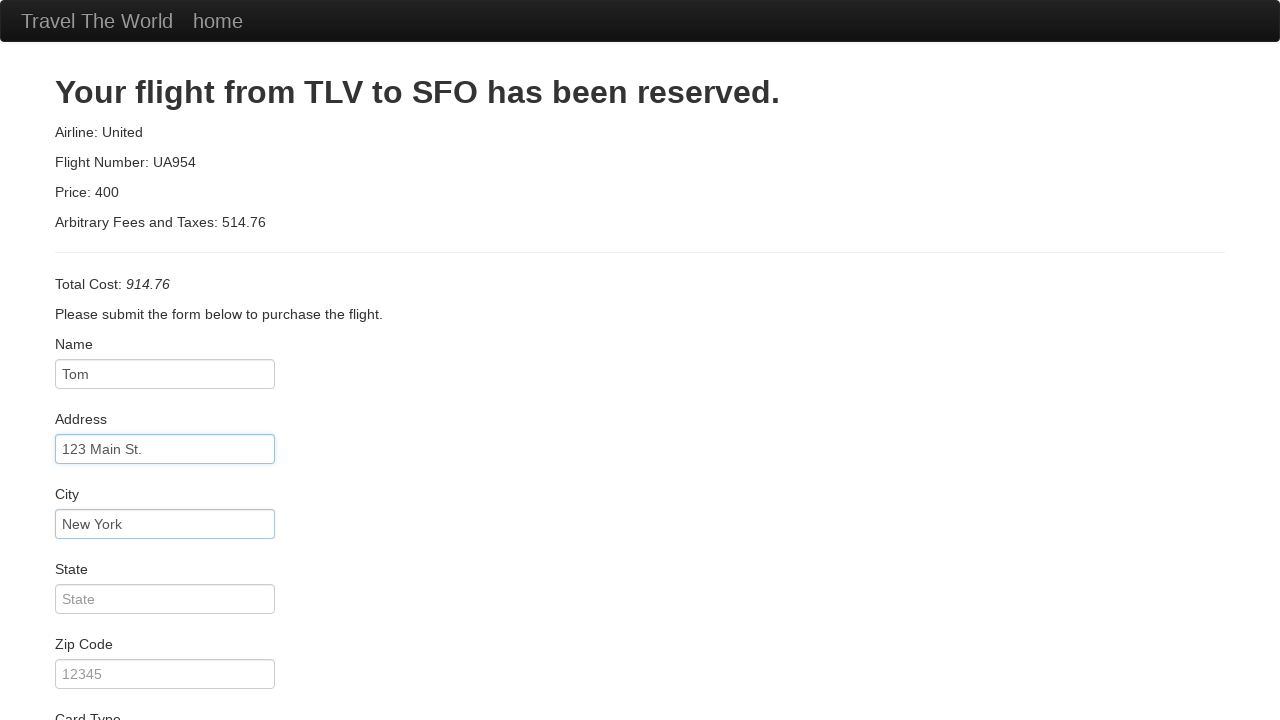

Filled state field with 'US' on input#state
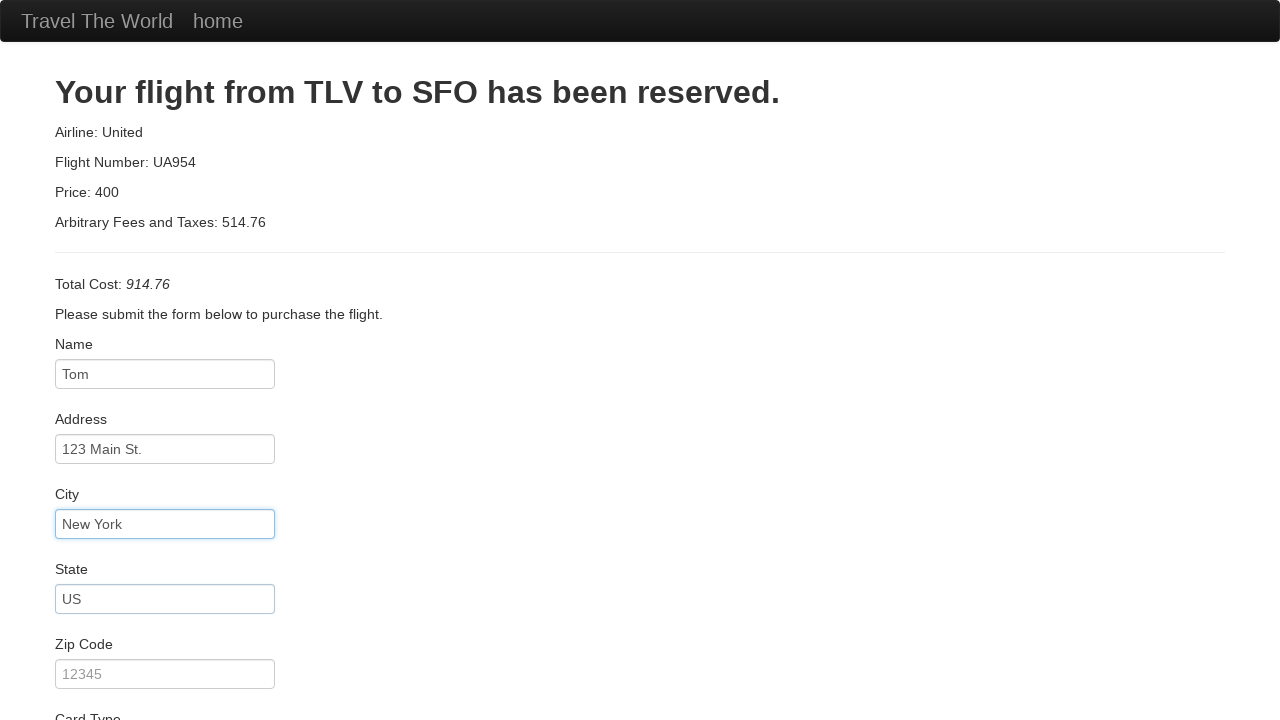

Filled zip code field with '12345' on input#zipCode
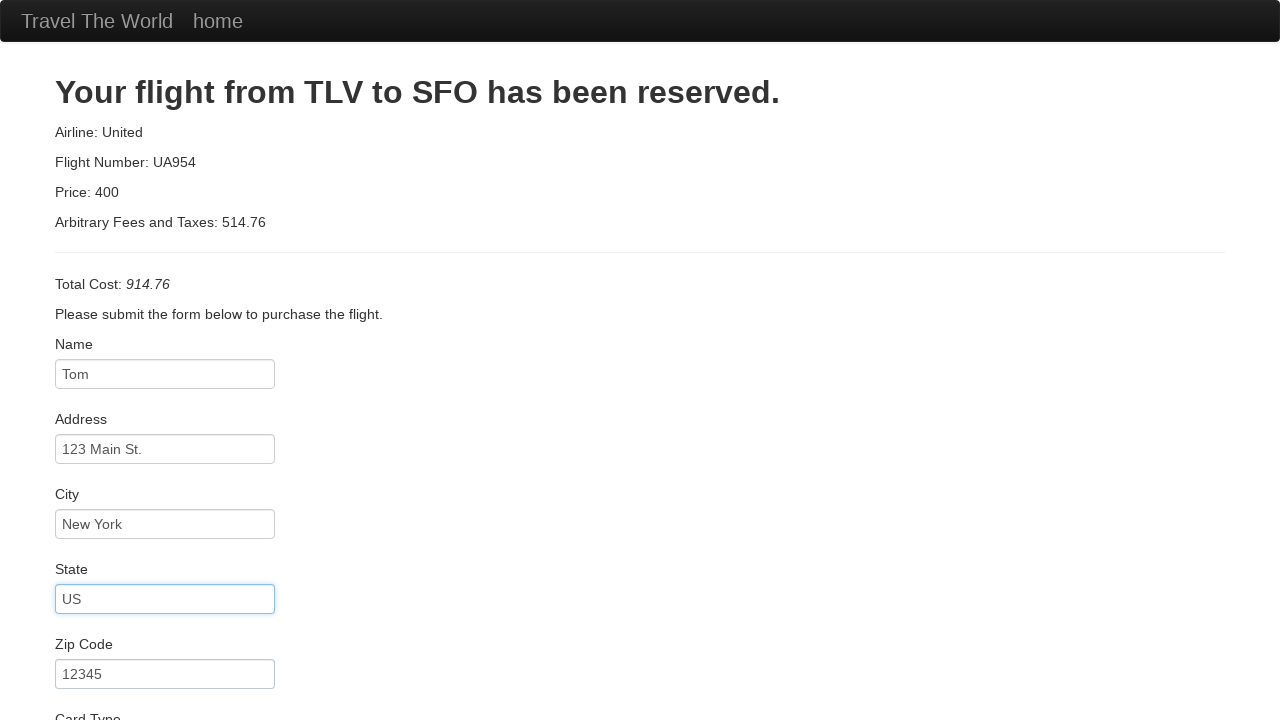

Selected card type: American Express on select#cardType
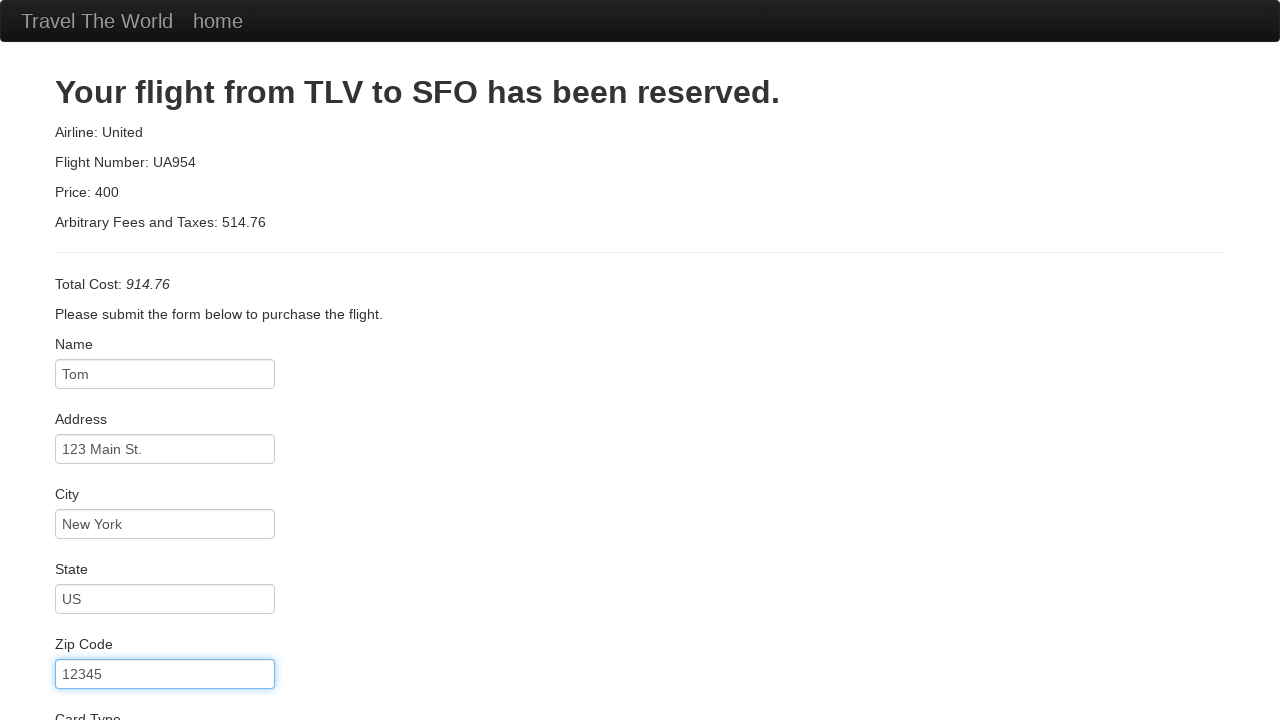

Filled credit card month with '7' on input#creditCardMonth
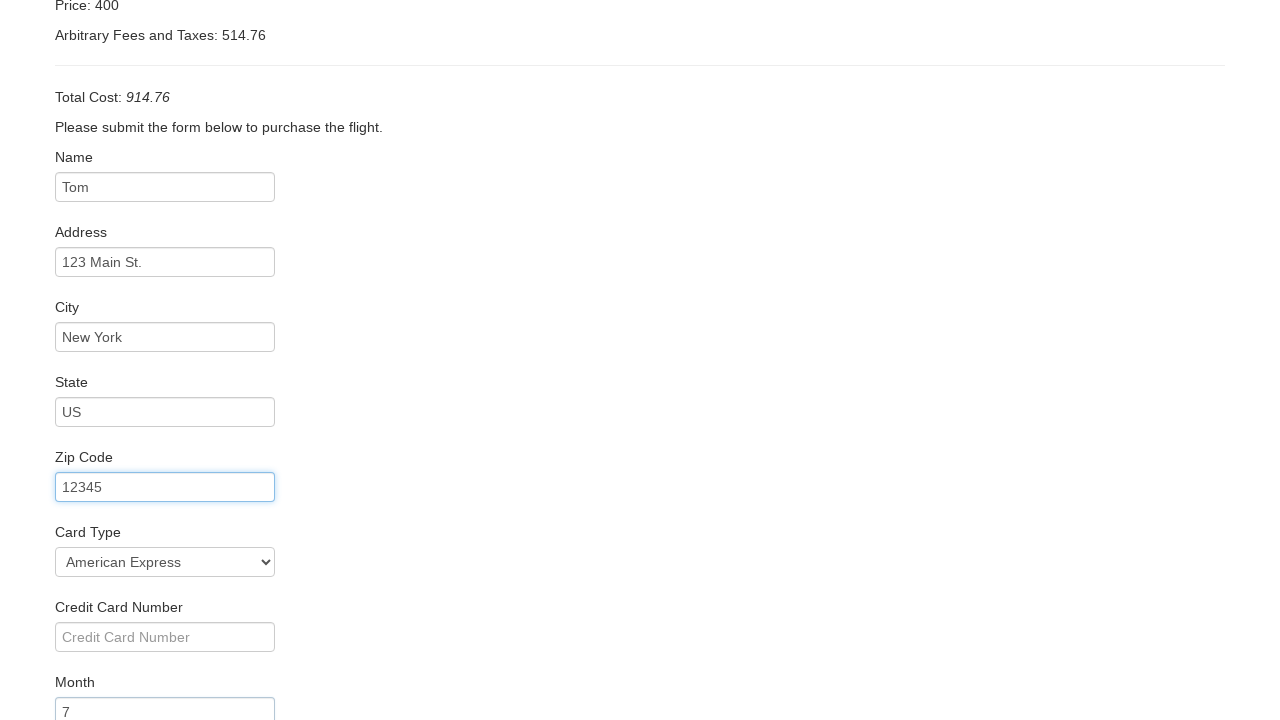

Filled credit card year with '2024' on input#creditCardYear
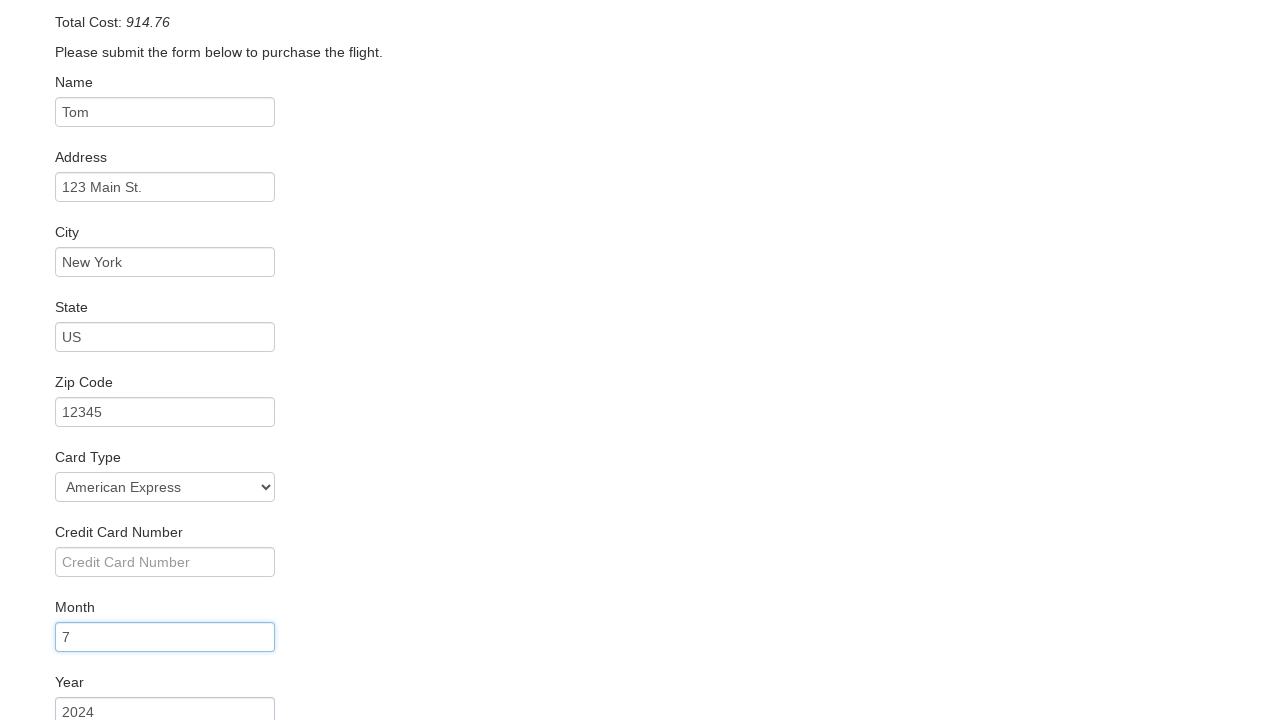

Filled credit card number field on input#creditCardNumber
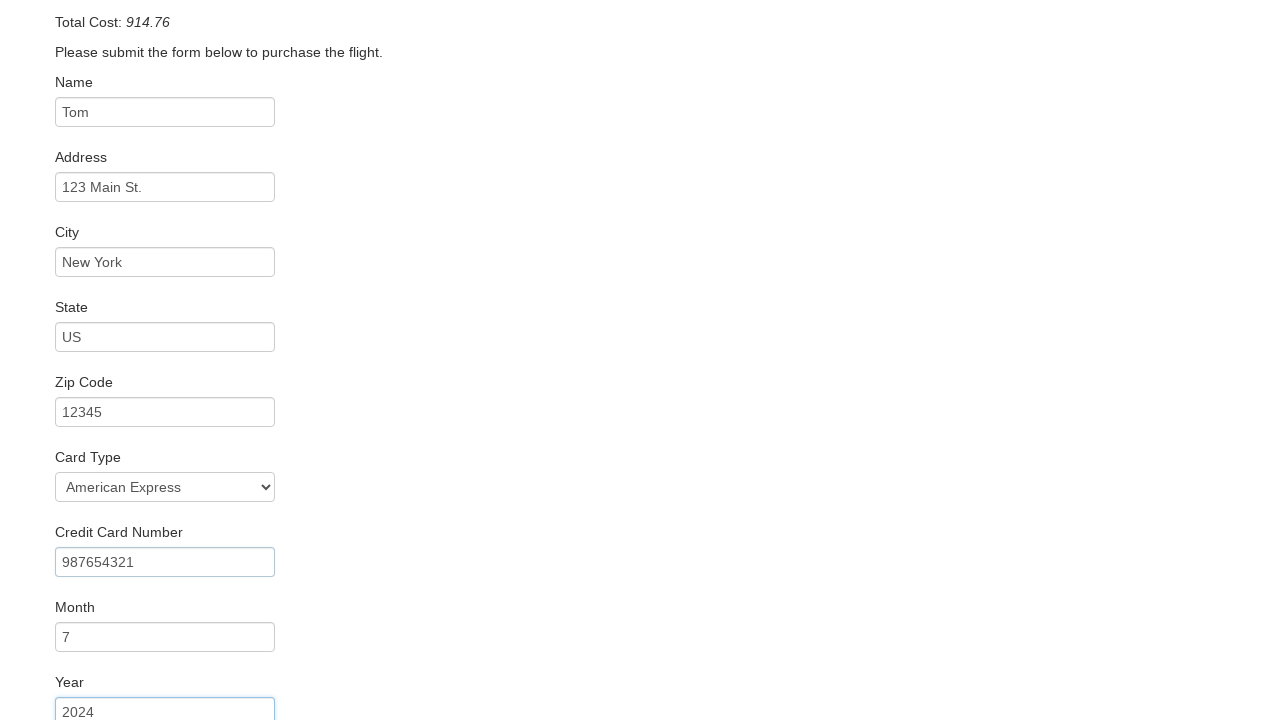

Filled name on card field with 'Tom' on input#nameOnCard
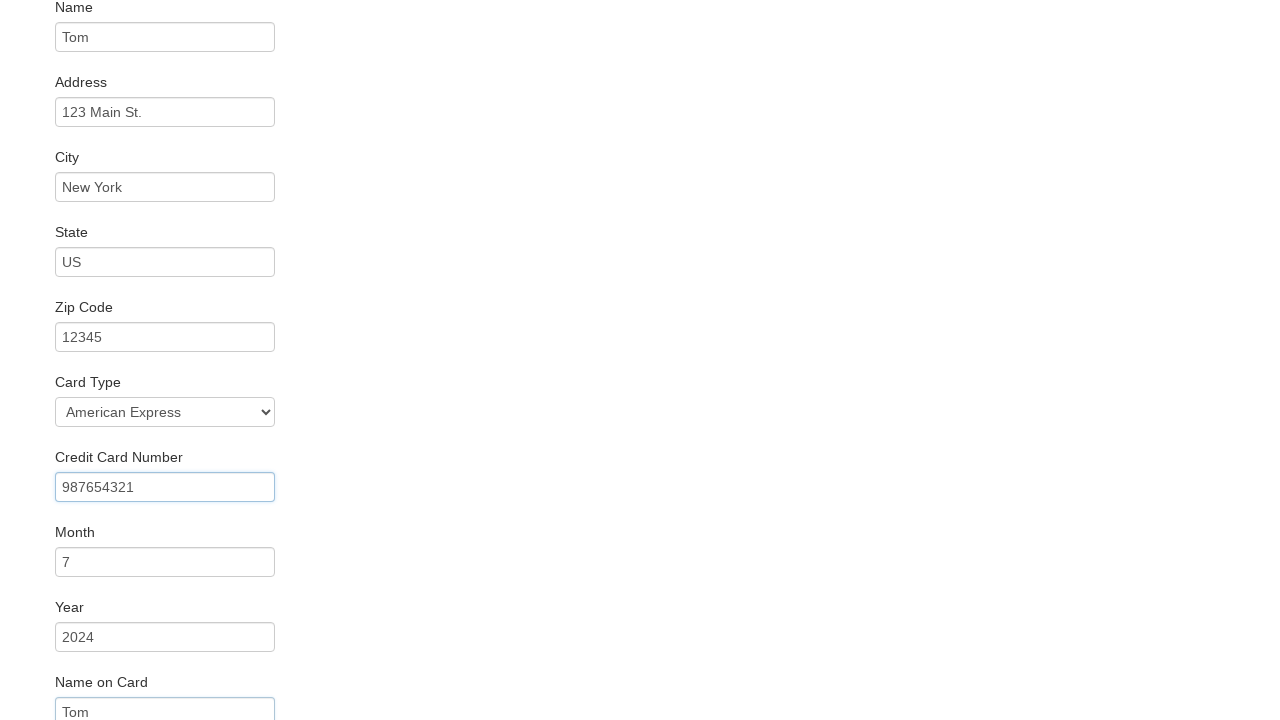

Checked the 'Remember Me' checkbox at (62, 656) on input#rememberMe
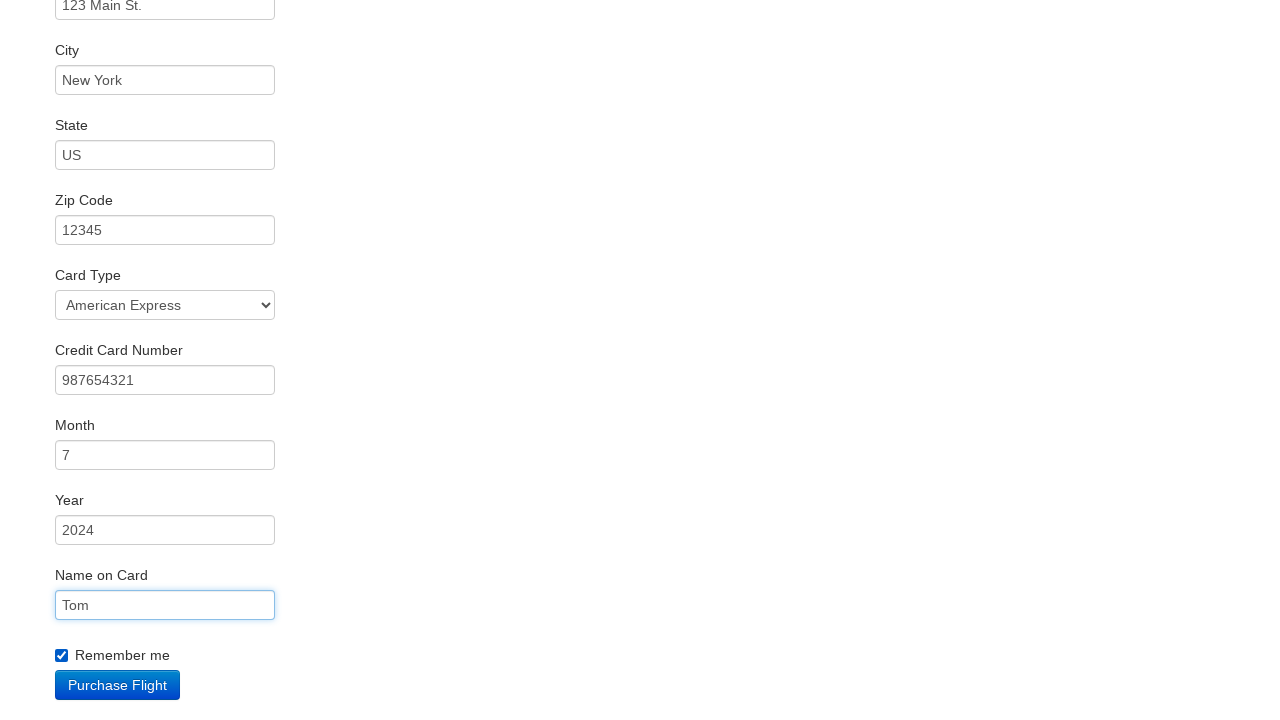

Clicked 'Purchase Flight' button to complete the transaction at (118, 685) on input[value='Purchase Flight']
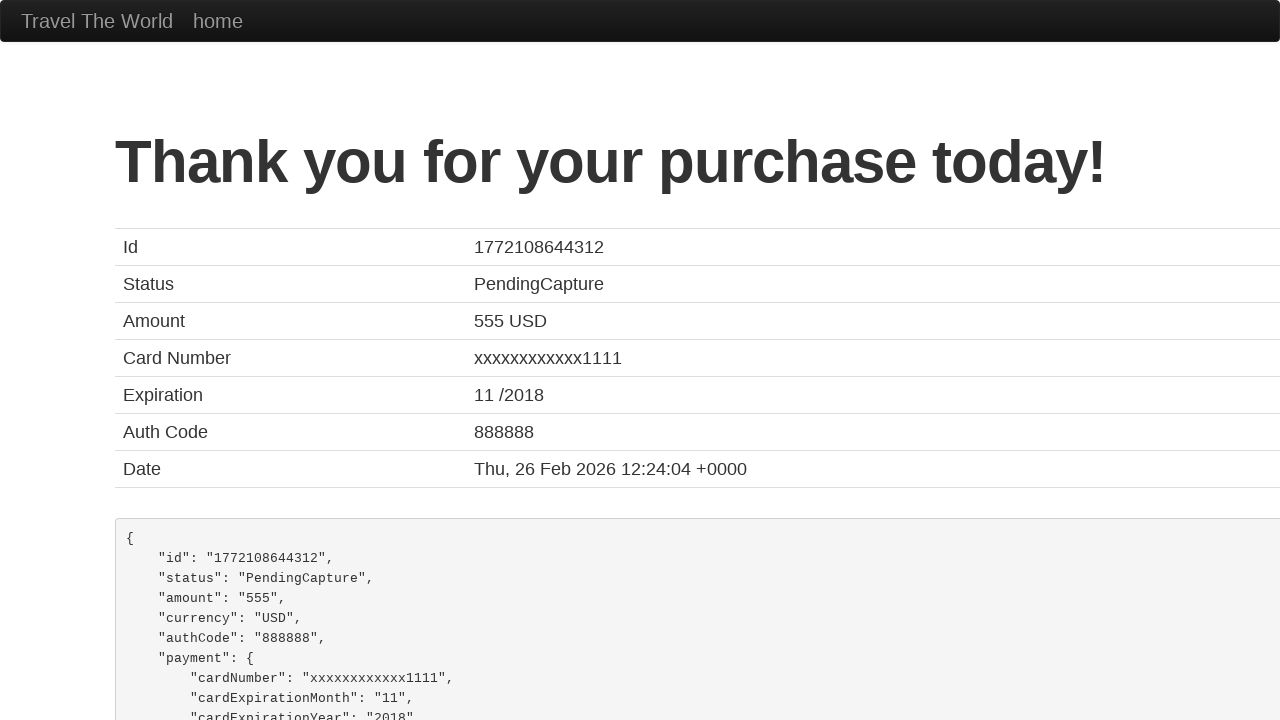

Verified success message appeared: 'Thank you for your purchase today!'
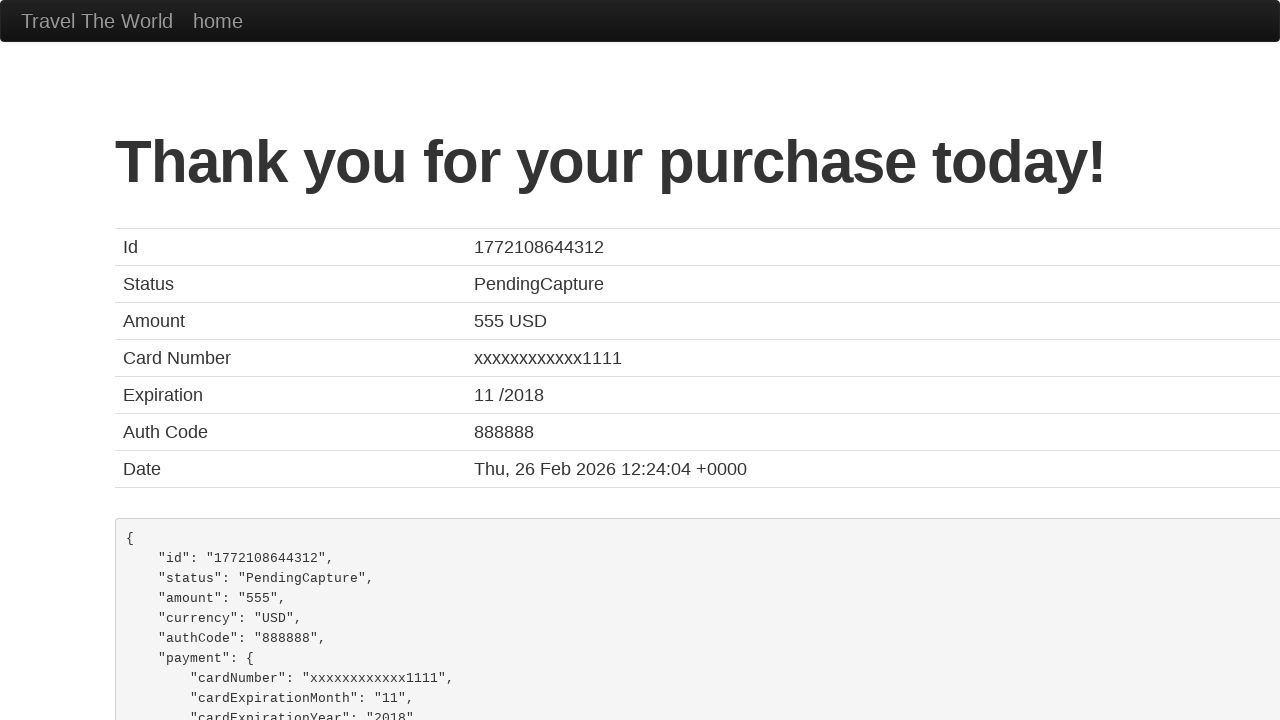

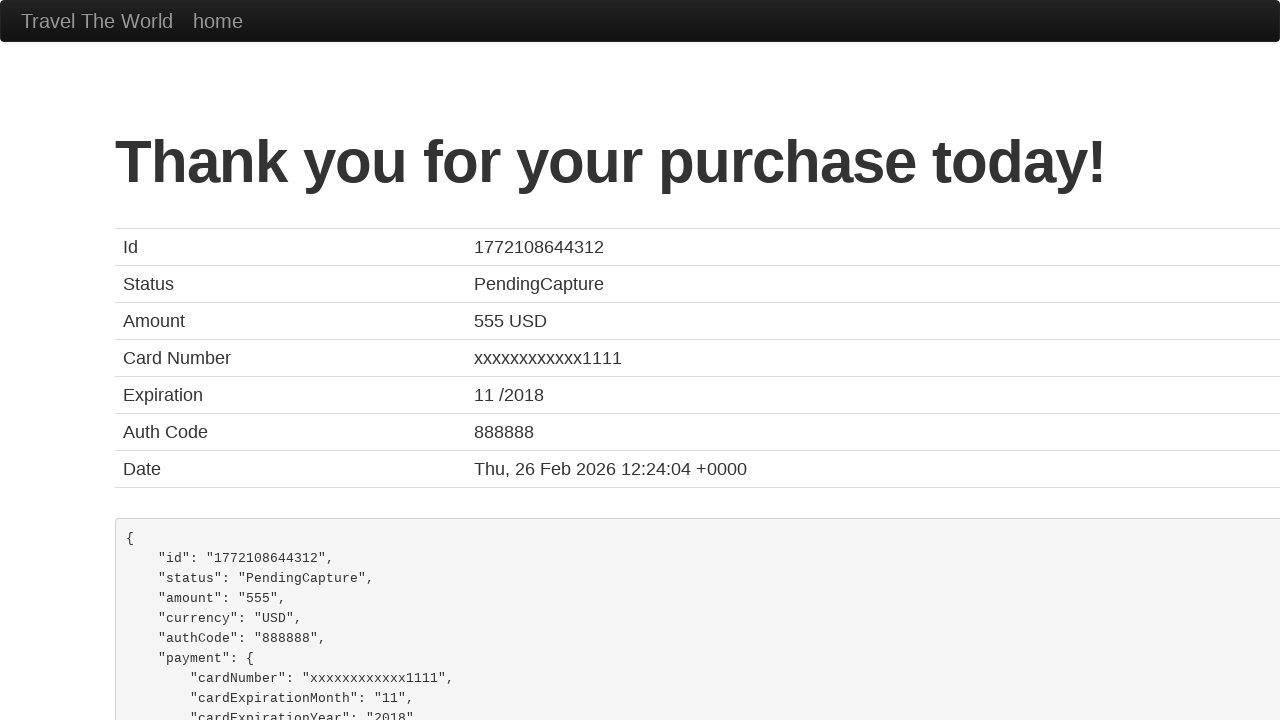